Navigates to the Barclays UK homepage, maximizes the browser window, and retrieves the page title to verify the page loaded correctly.

Starting URL: https://www.barclays.co.uk/

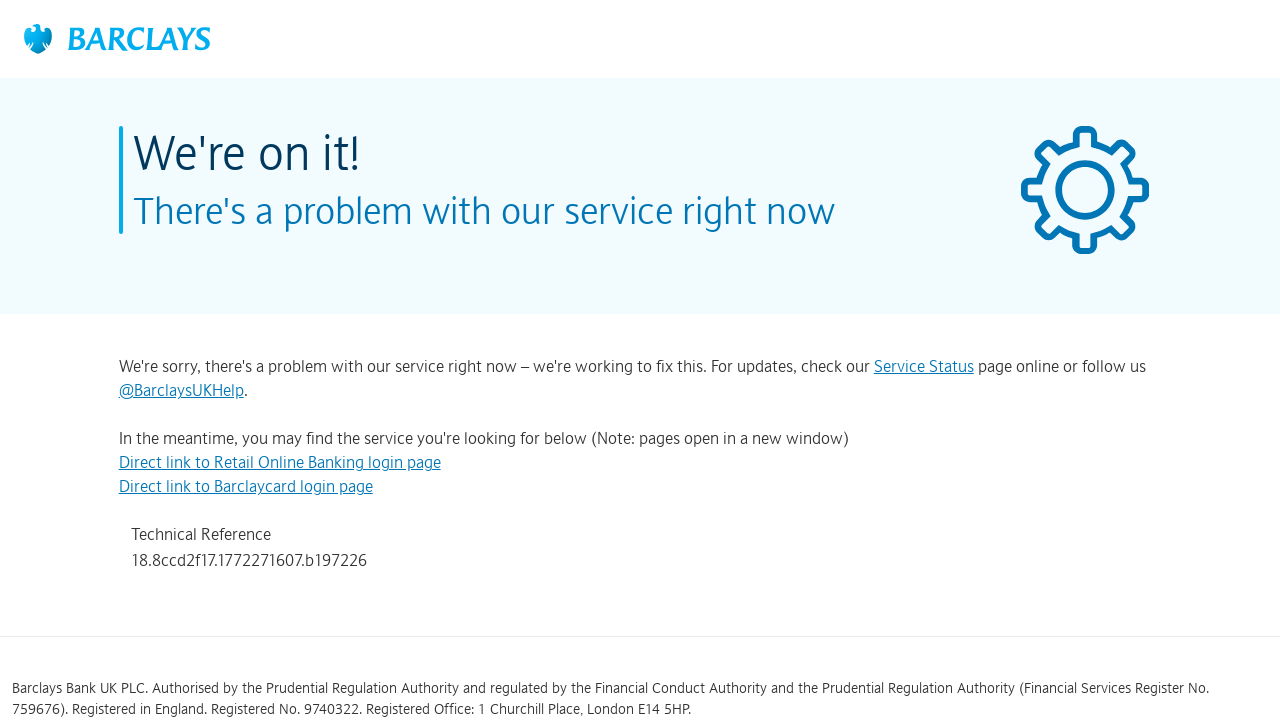

Navigated to Barclays UK homepage
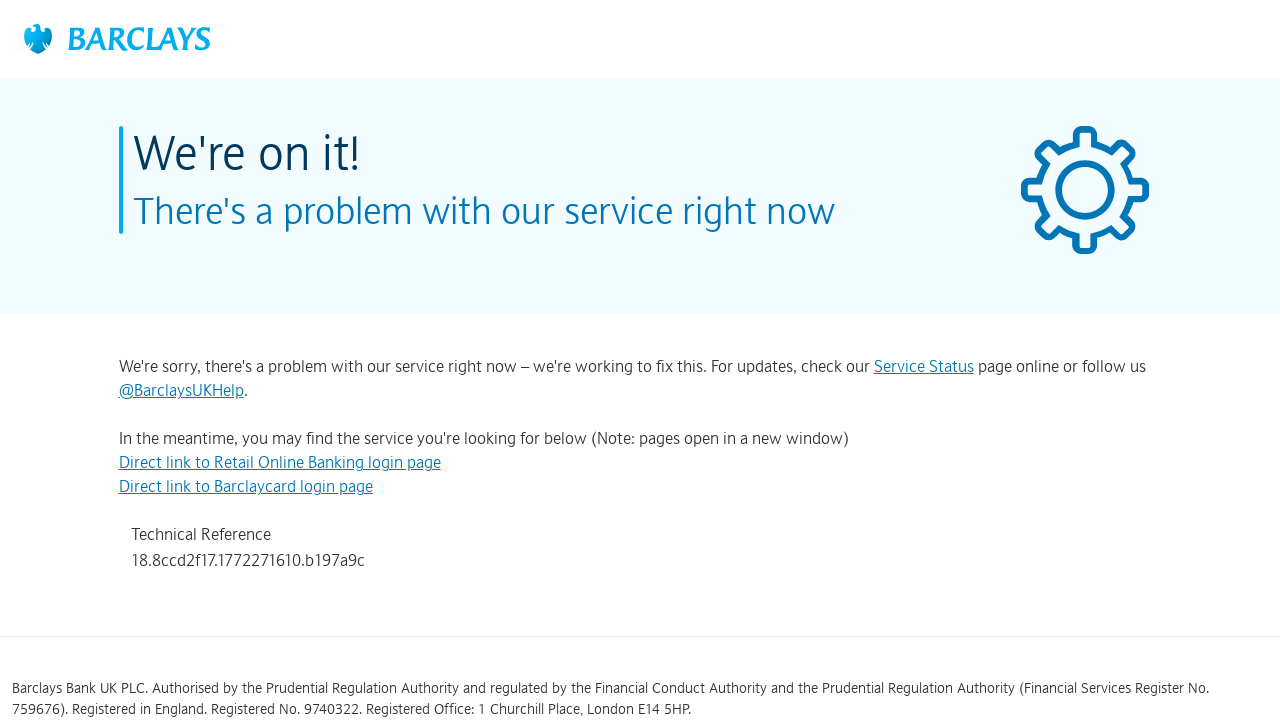

Maximized browser window to 1920x1080
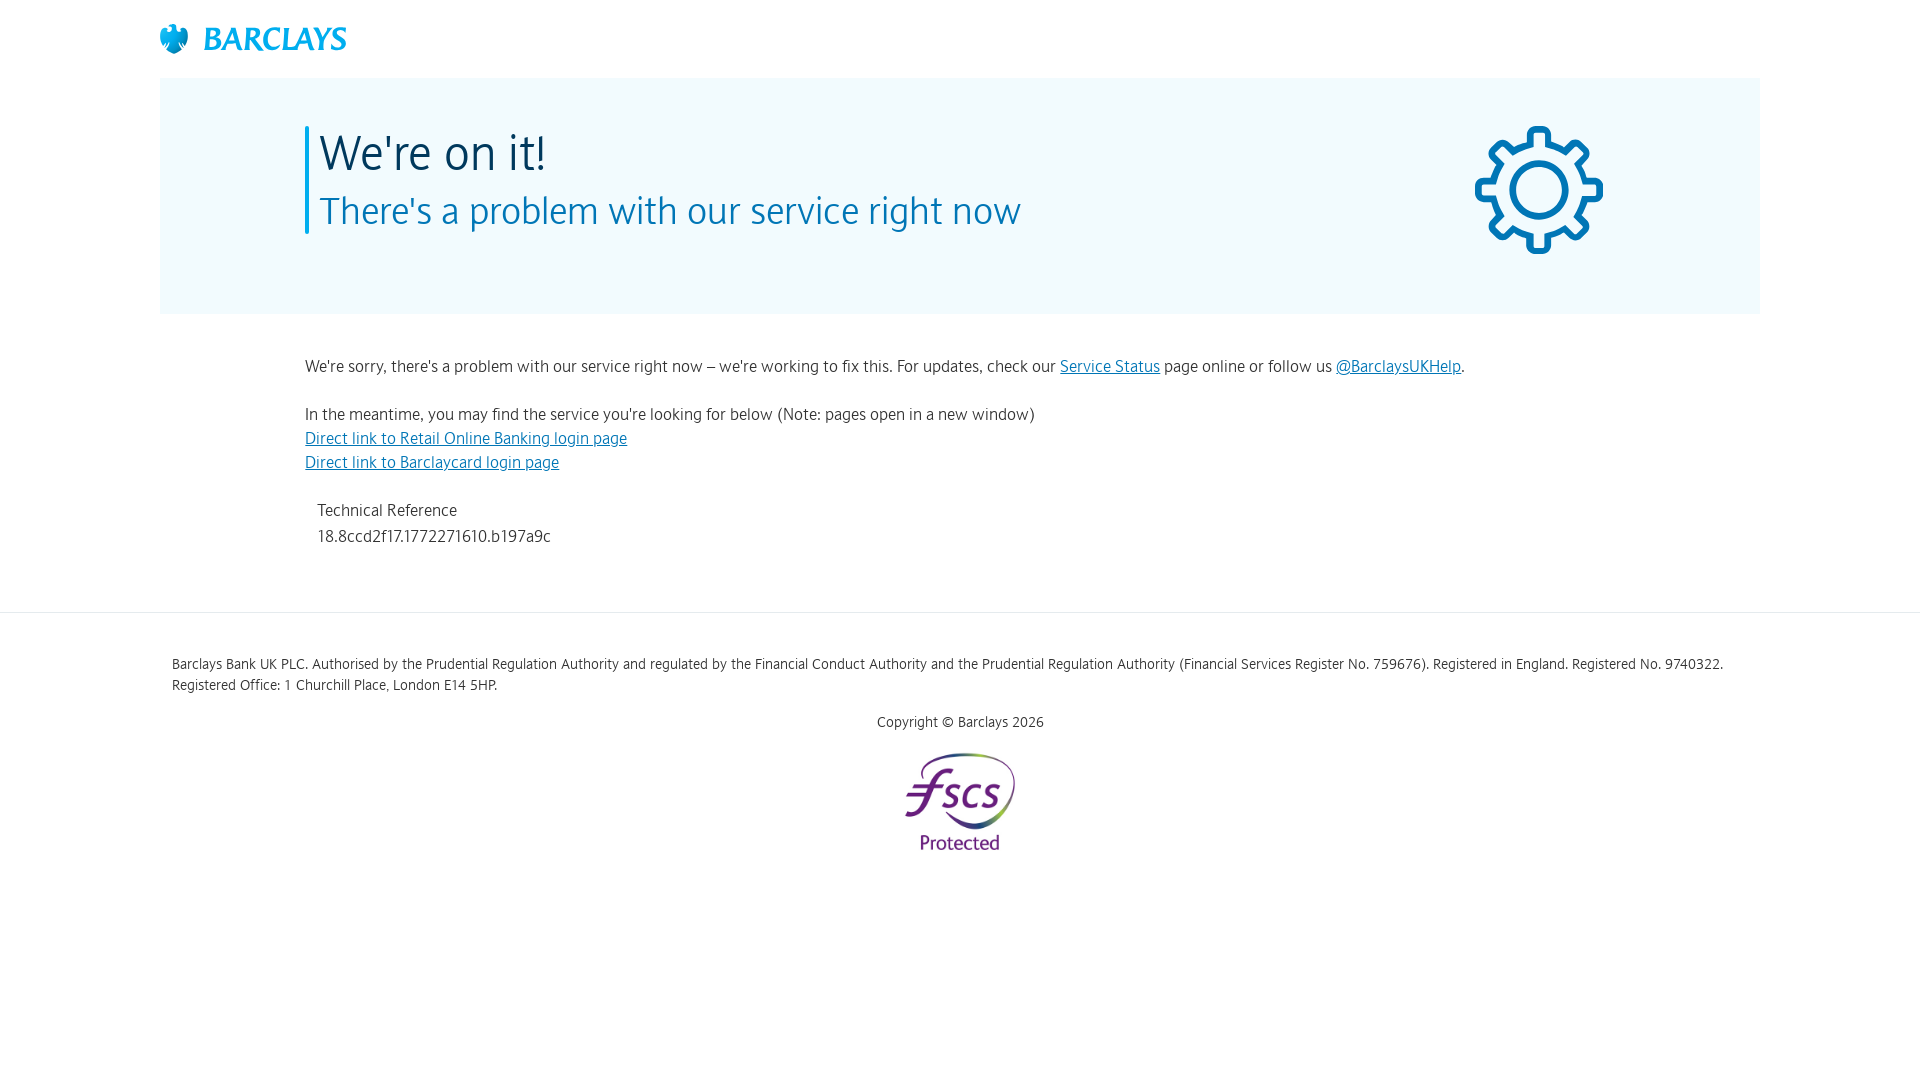

Retrieved page title: 
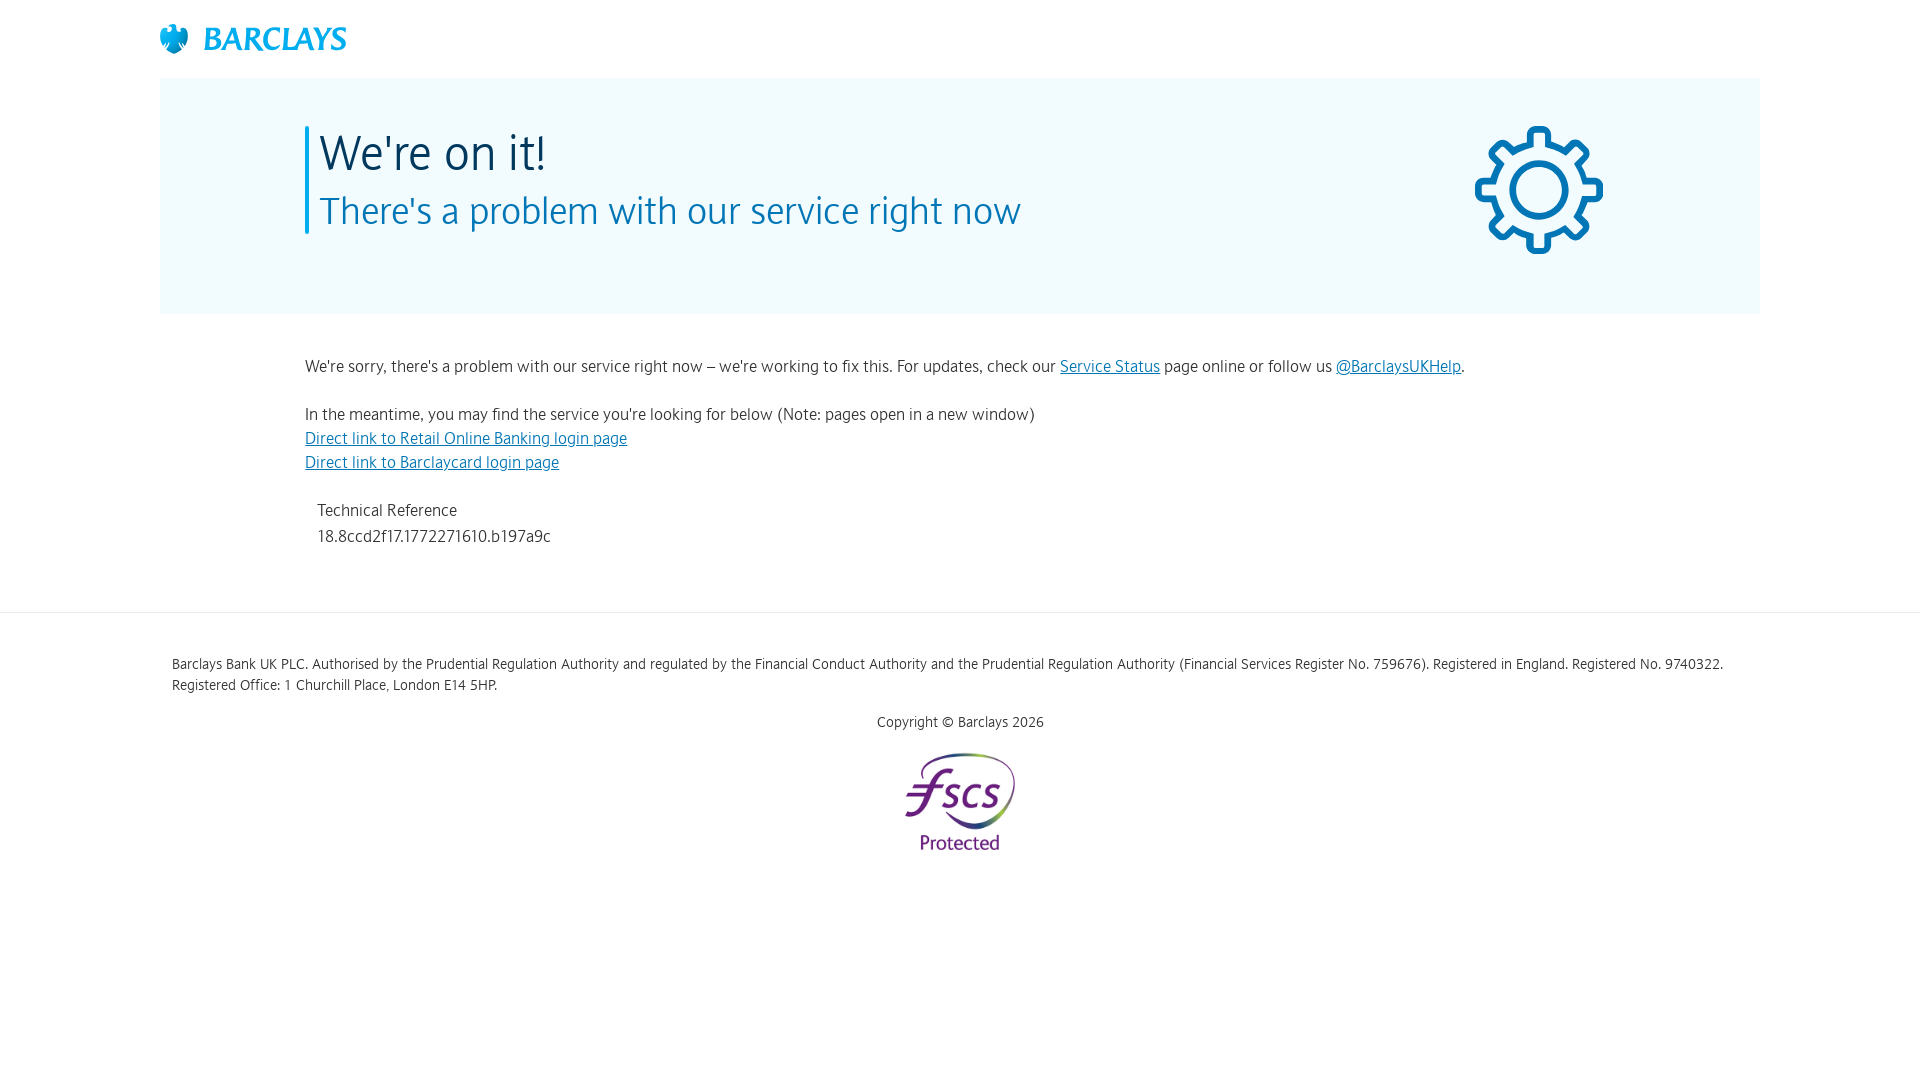

Page fully loaded - DOM content ready
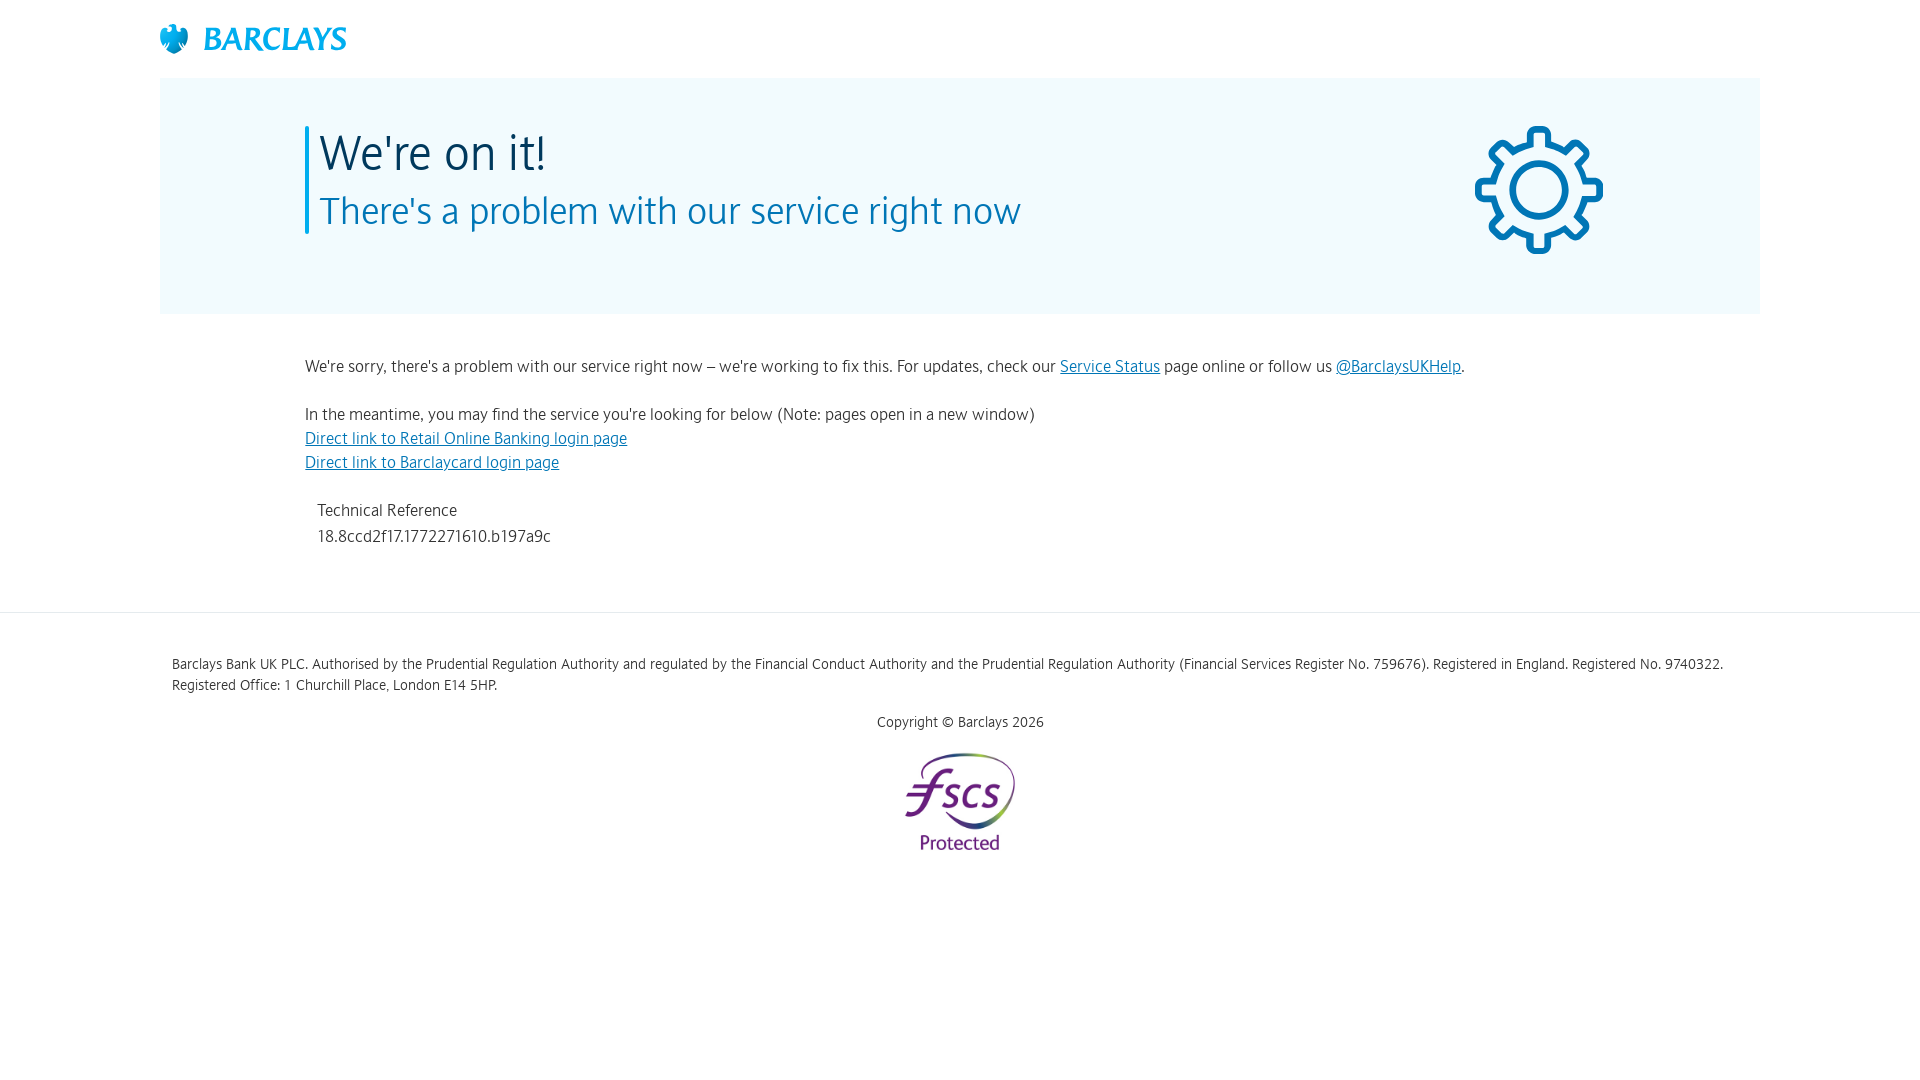

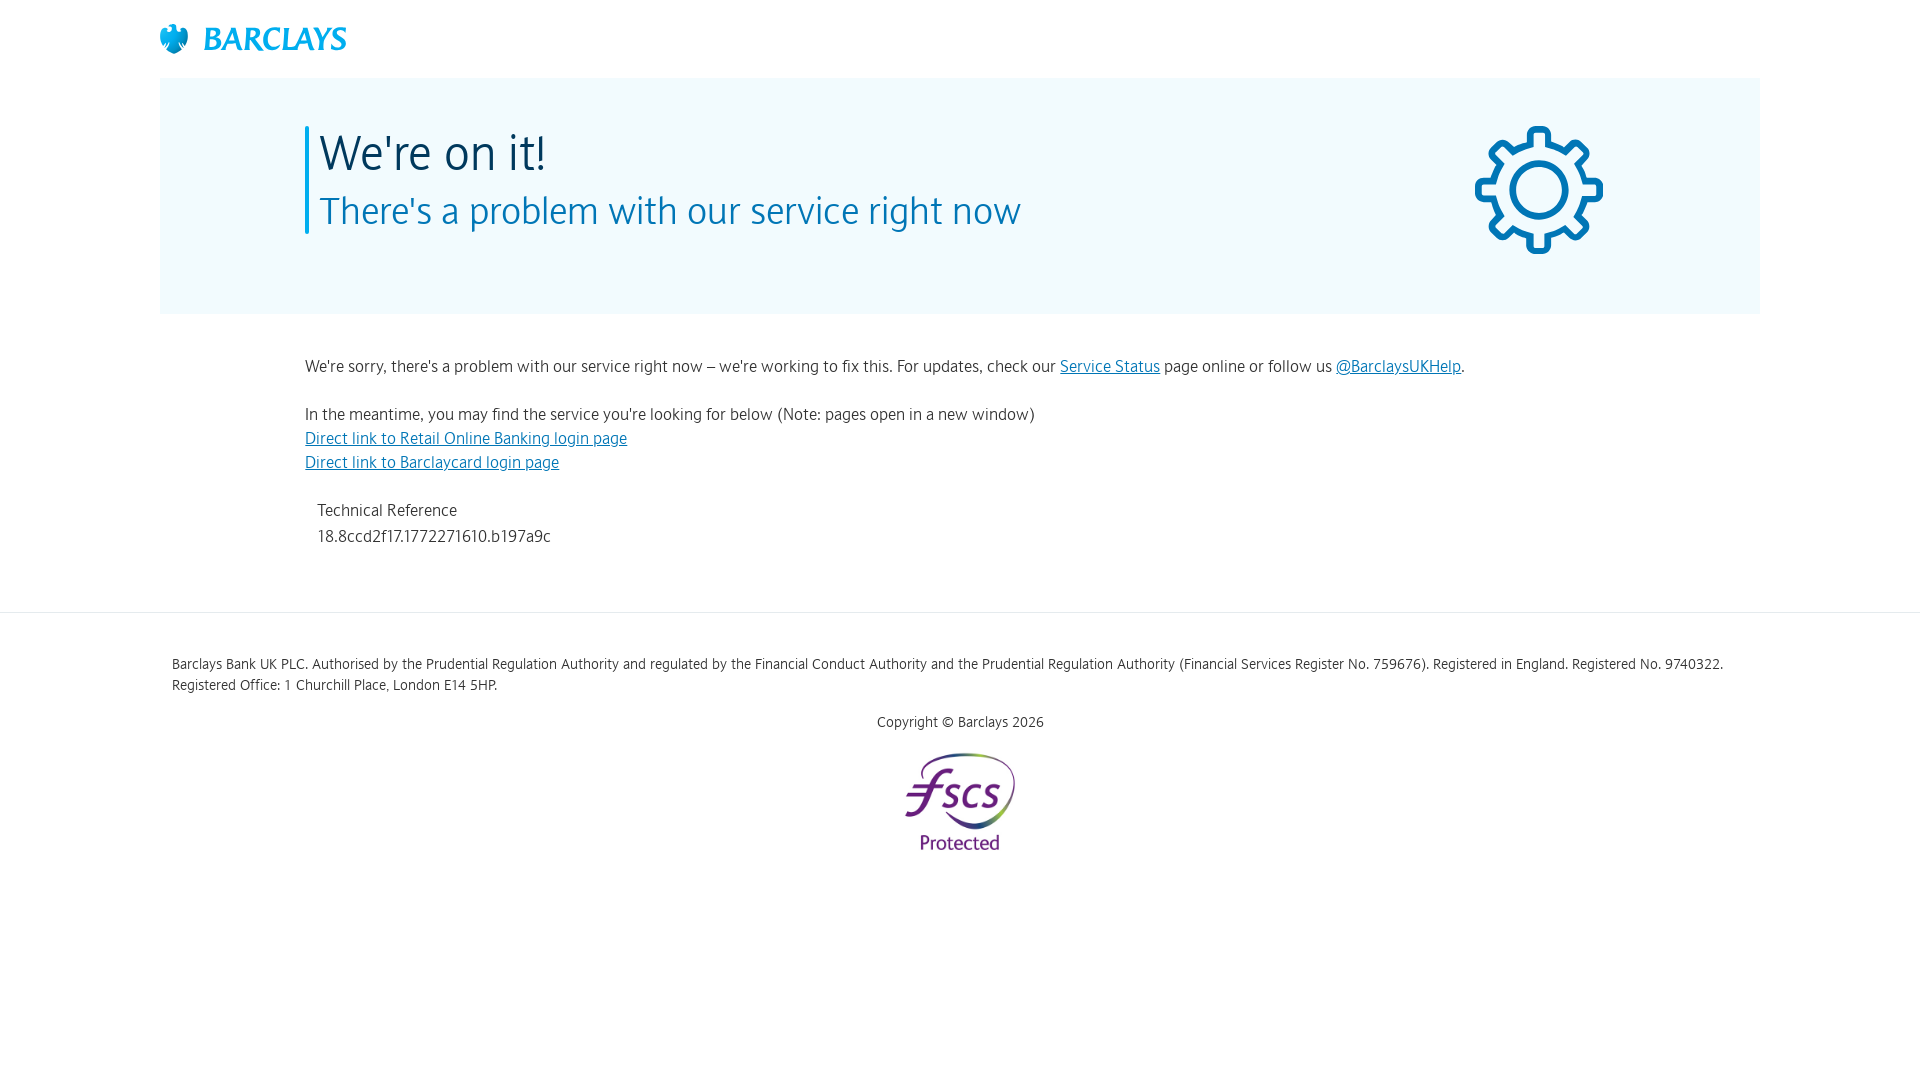